Tests clicking the Alerts card navigates to the alerts/windows page

Starting URL: https://demoqa.com

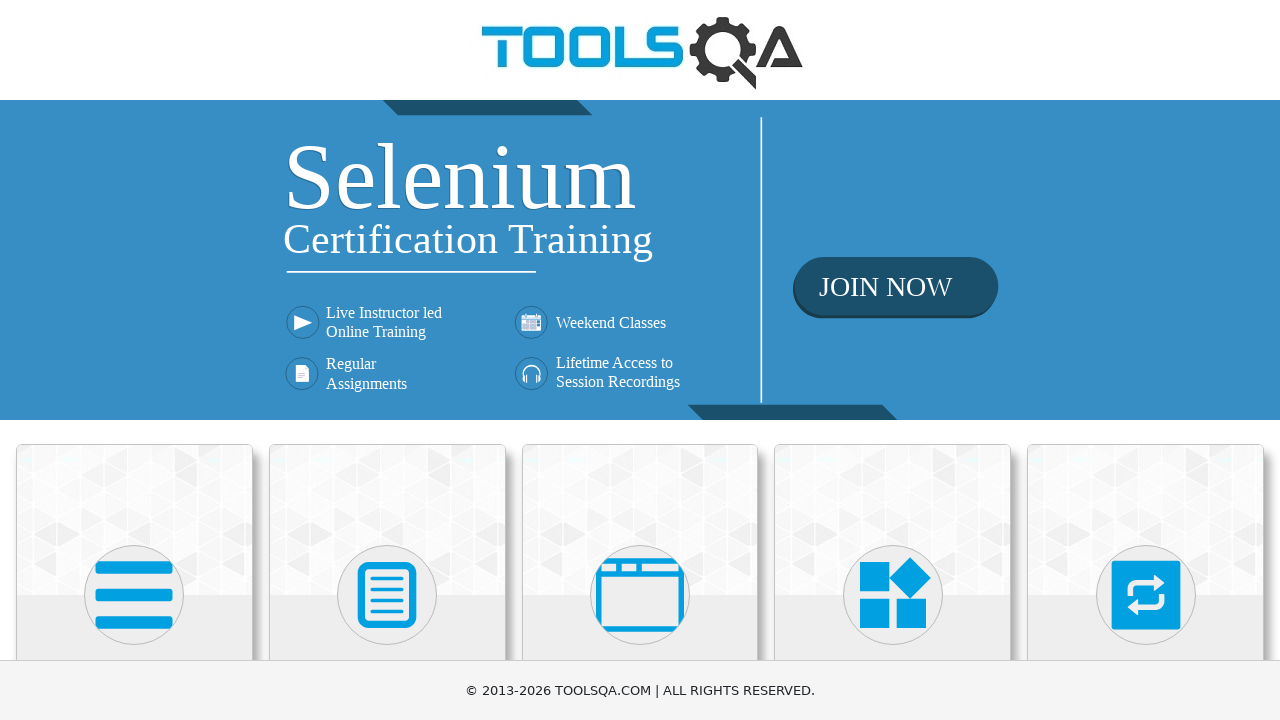

Waited for Alerts card to be visible
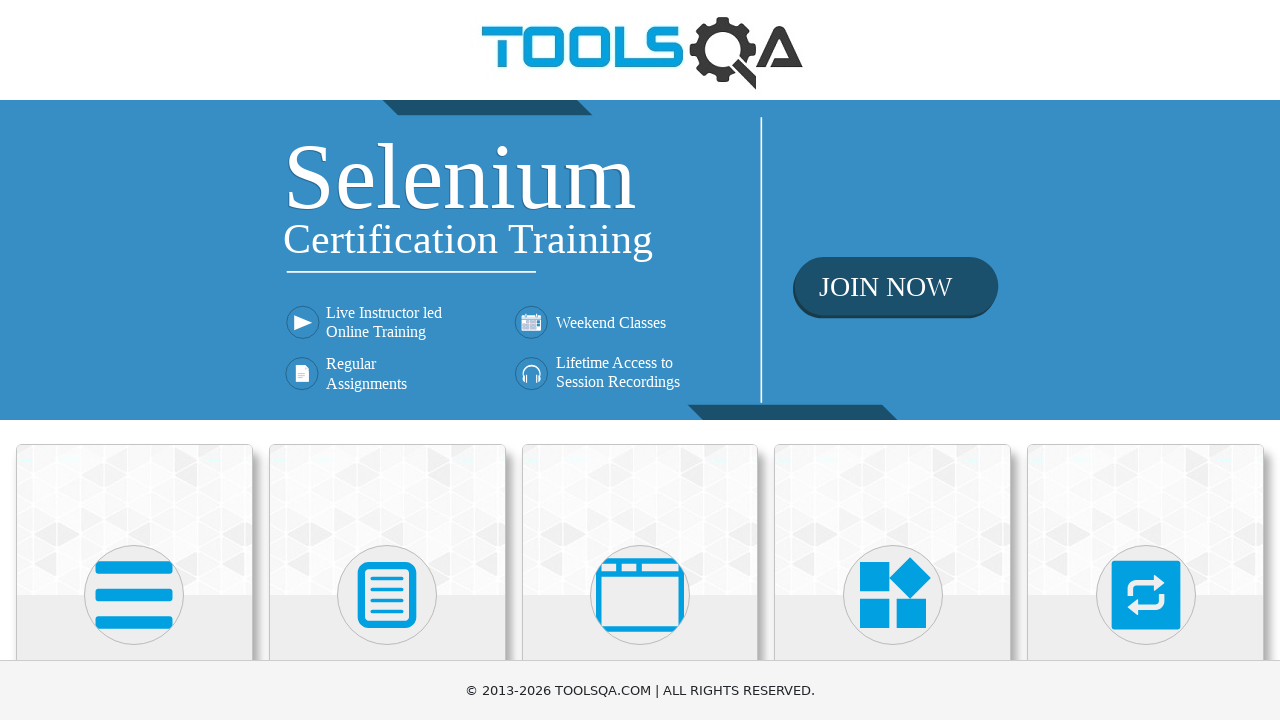

Clicked the Alerts card at (640, 360) on xpath=//h5[contains(text(), 'Alerts')]
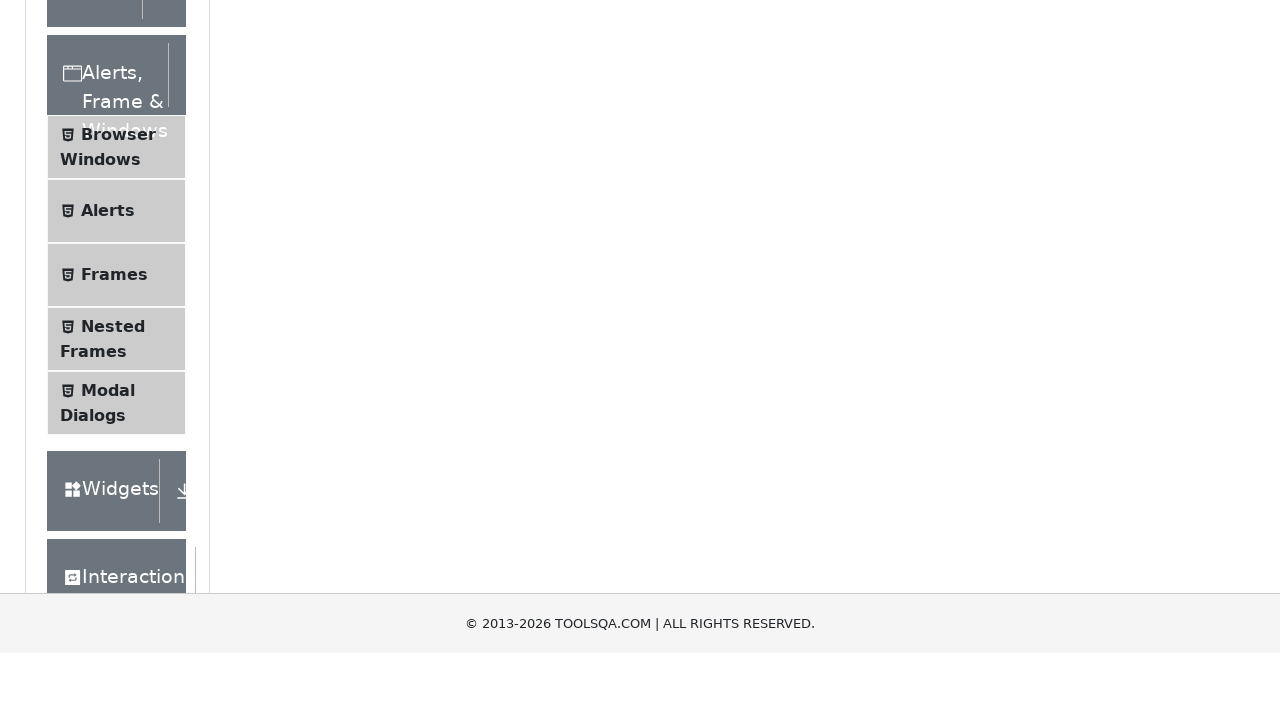

Verified navigation to alerts/windows page
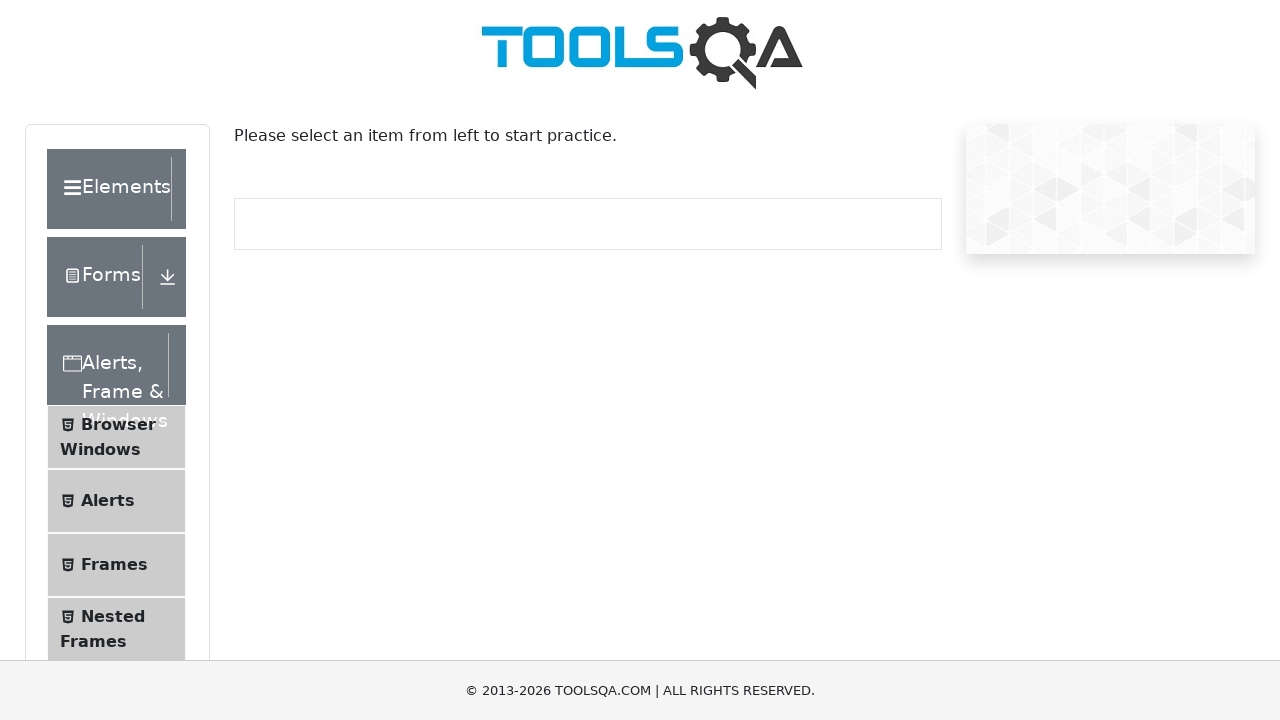

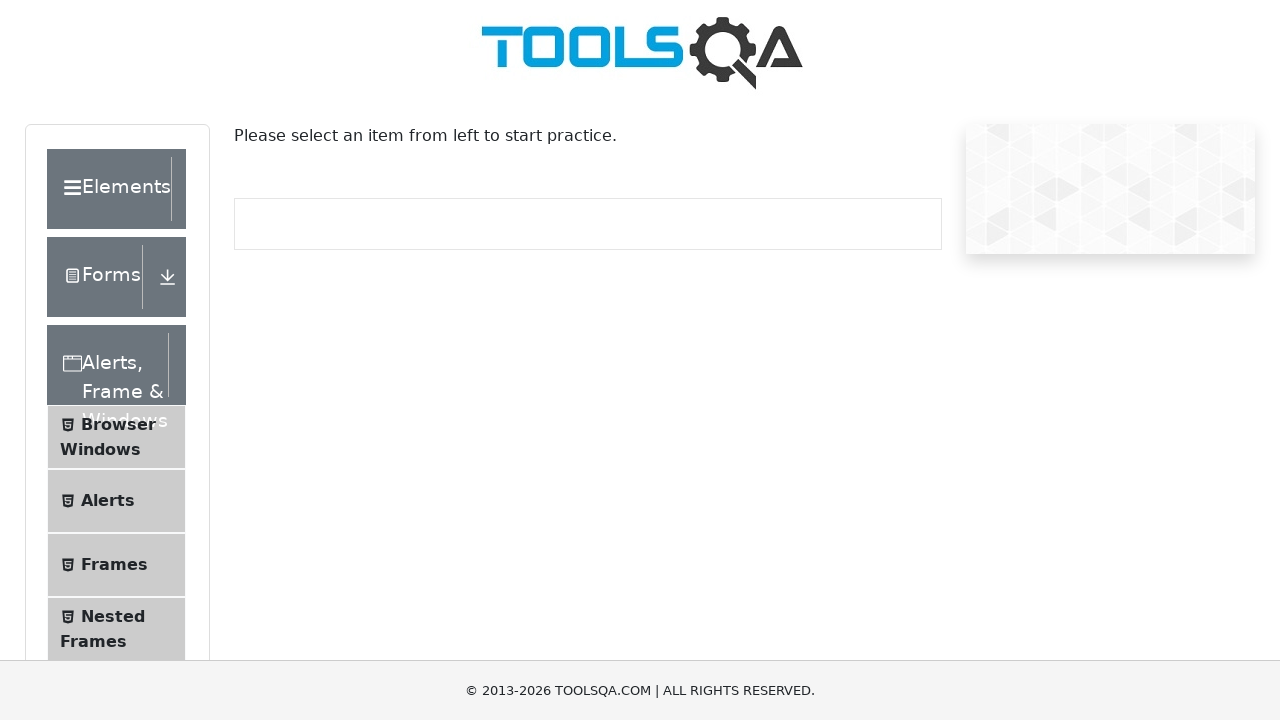